Tests displaying jQuery Growl notifications on a page by injecting jQuery, jQuery Growl library and its styles, then triggering various notification messages (plain, error, notice, warning).

Starting URL: http://the-internet.herokuapp.com

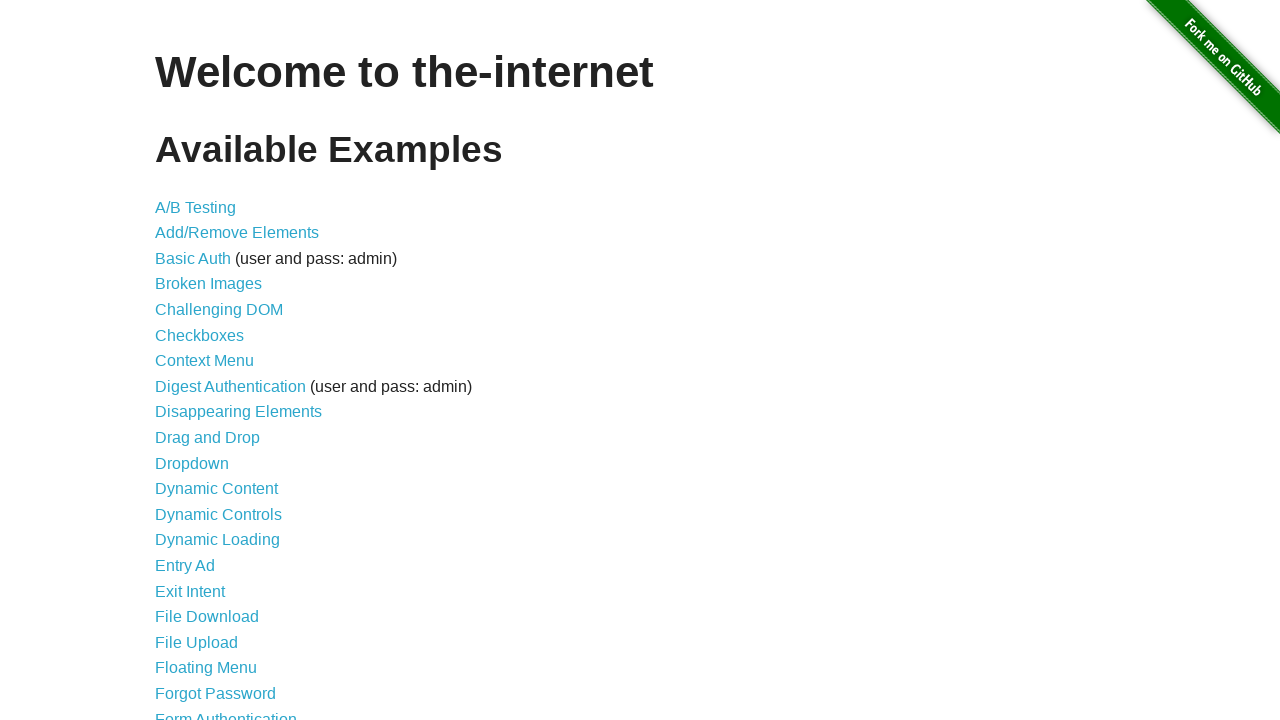

Injected jQuery library into the page
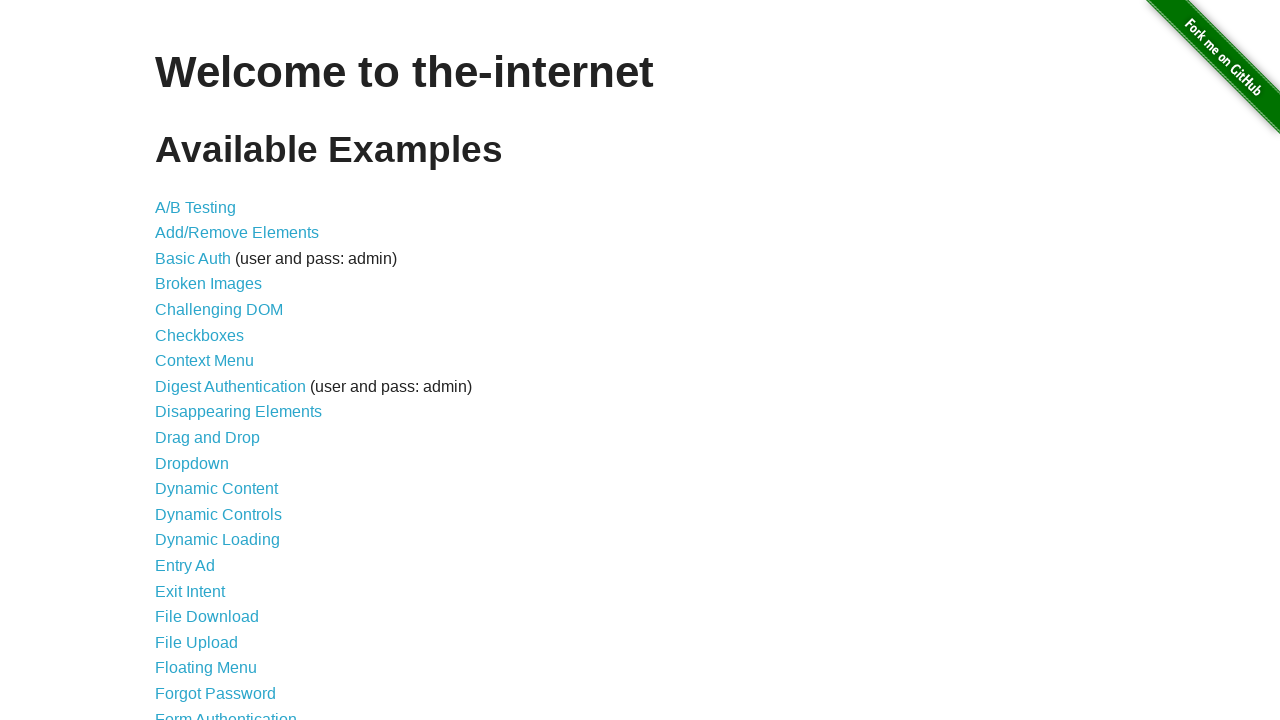

jQuery library loaded successfully
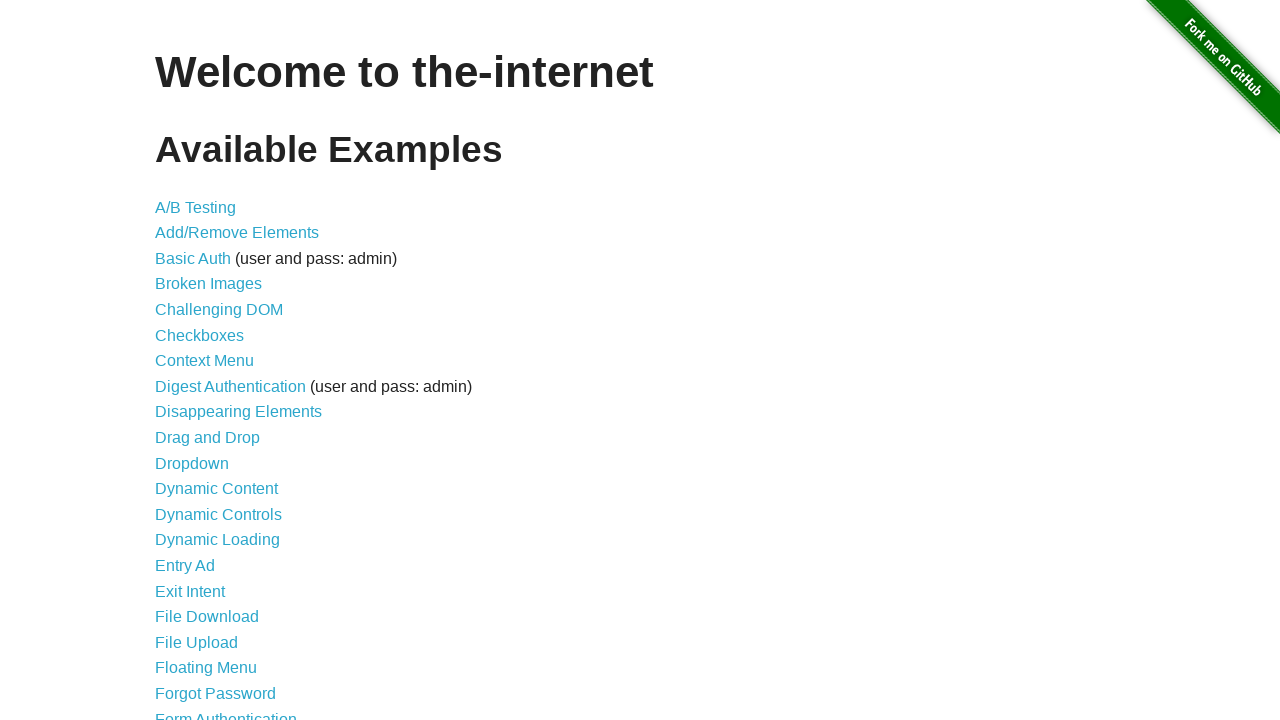

Injected jQuery Growl library into the page
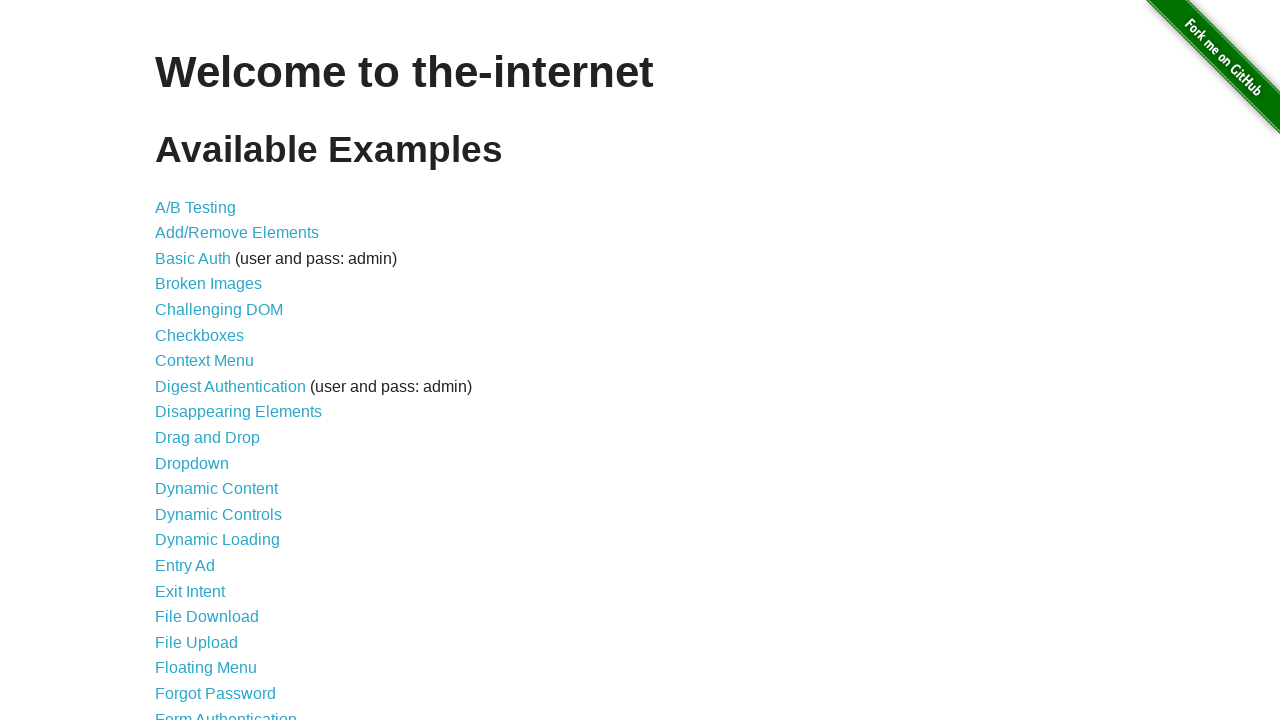

Added jQuery Growl CSS styles to the page
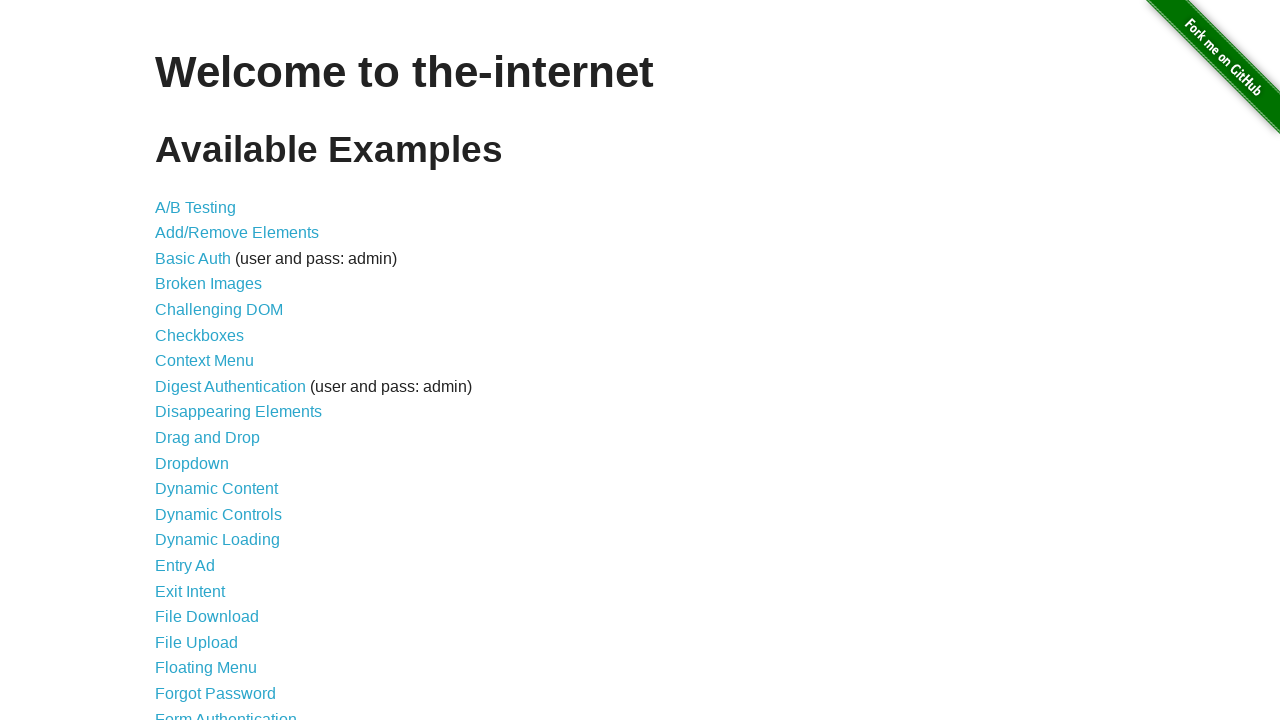

jQuery Growl library loaded and ready
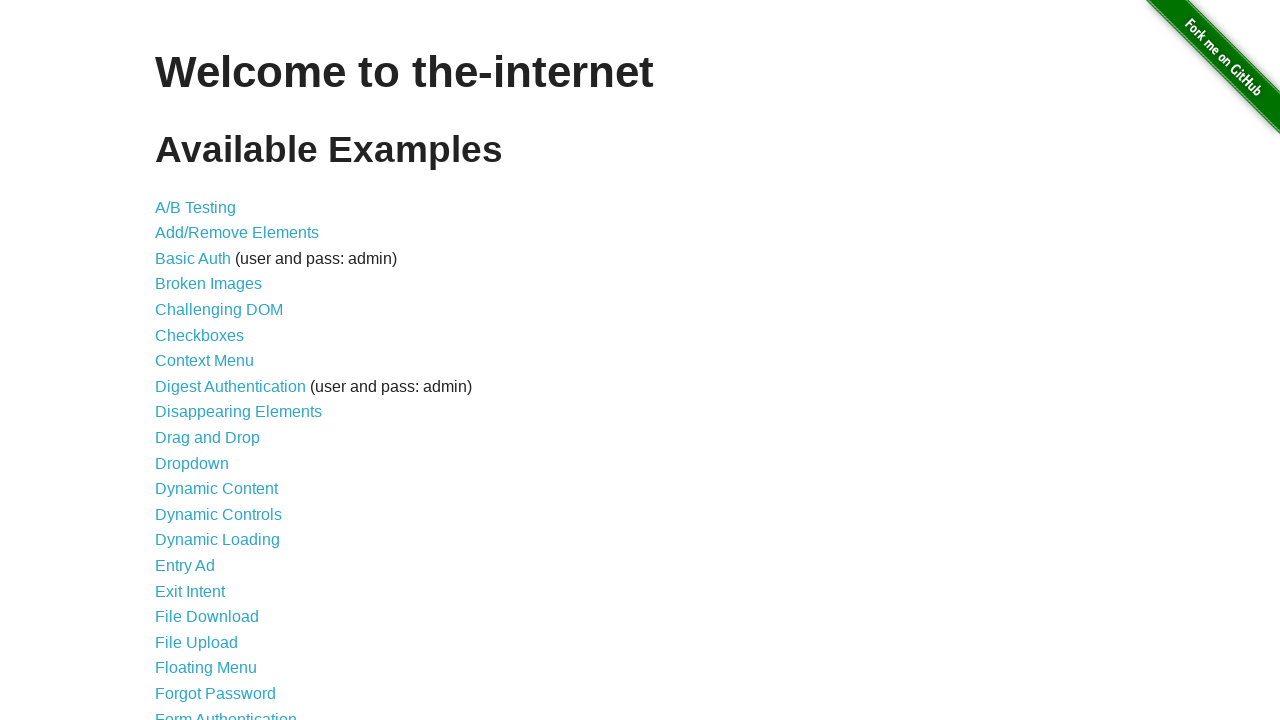

Triggered plain jQuery Growl notification with title 'GET' and message '/'
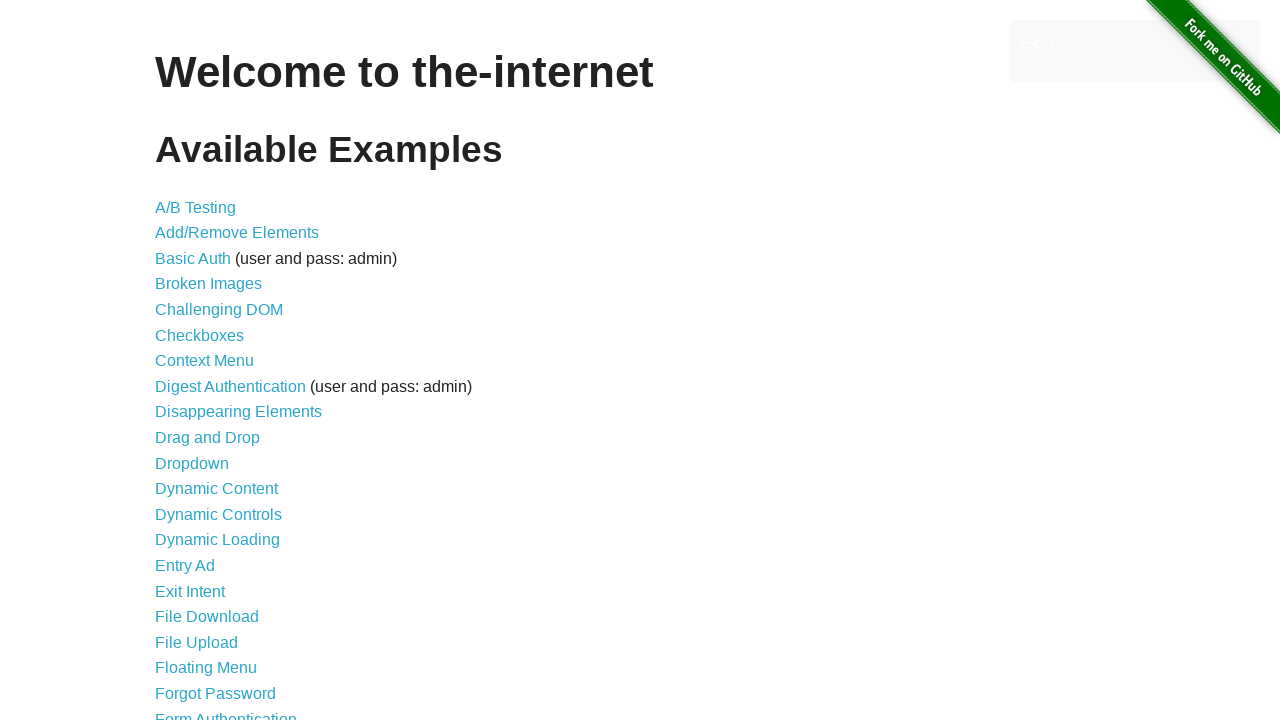

Triggered error jQuery Growl notification
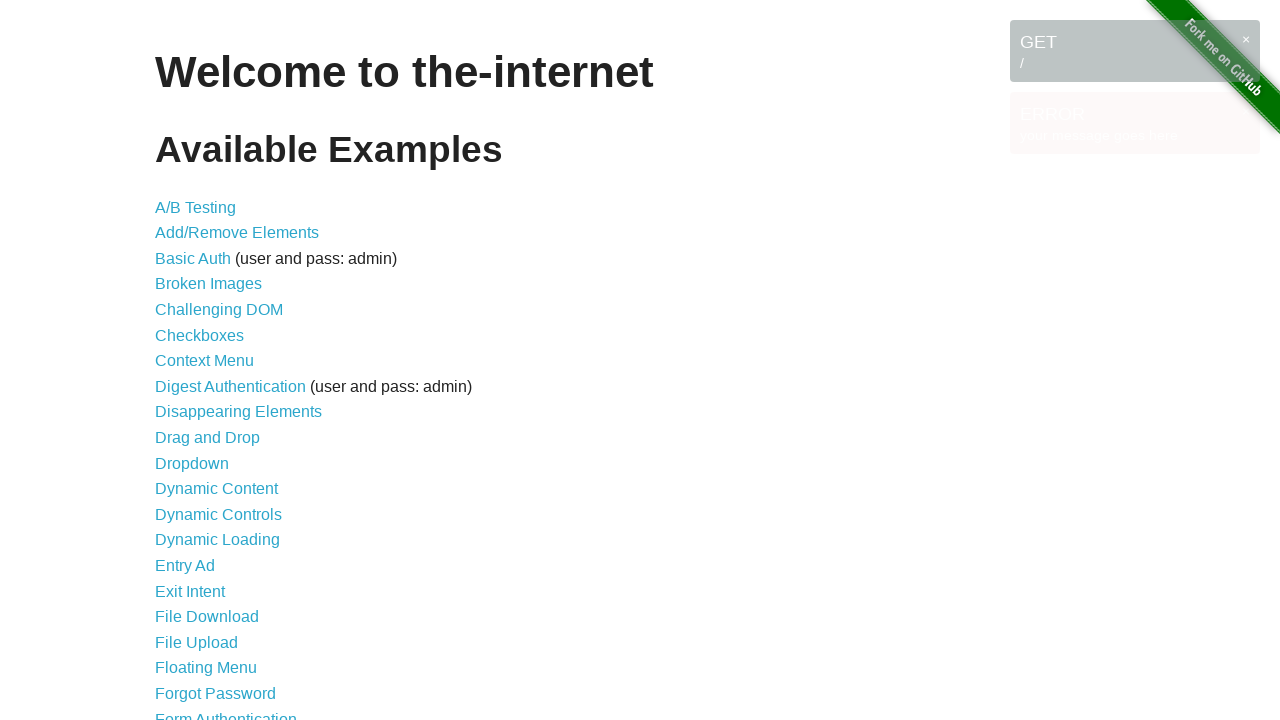

Triggered notice jQuery Growl notification
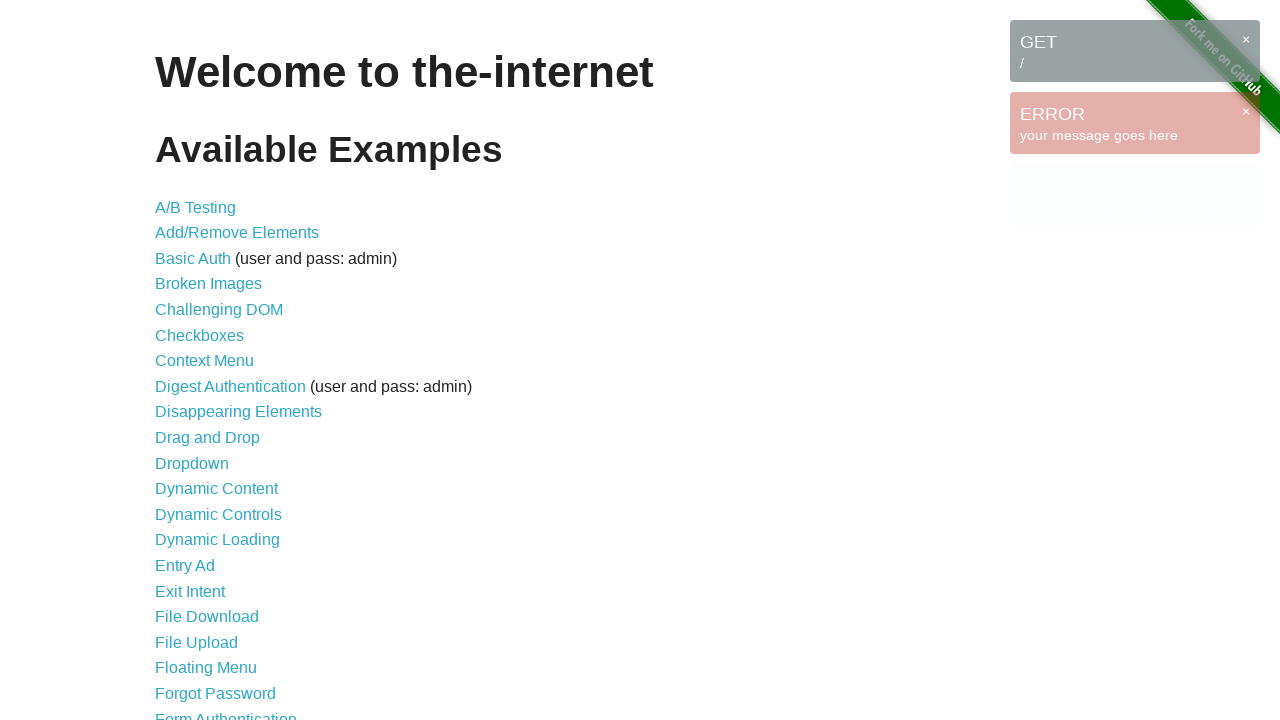

Triggered warning jQuery Growl notification
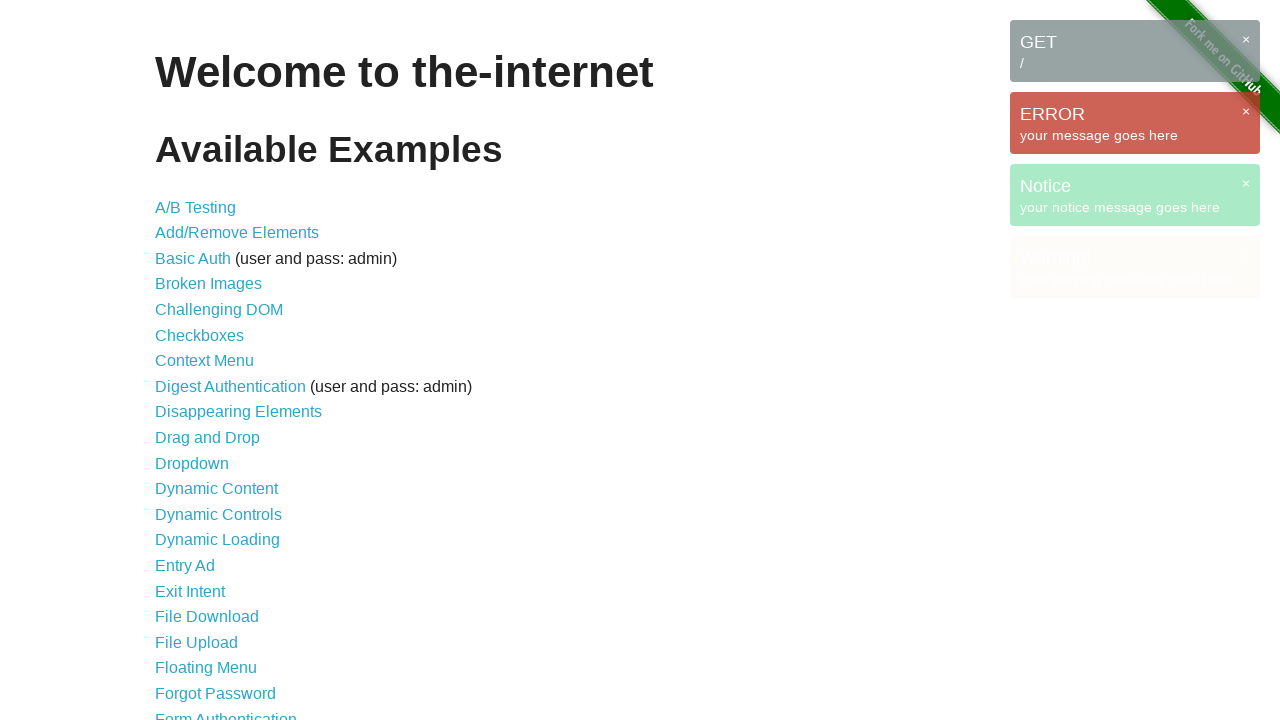

All jQuery Growl notifications are visible on the page
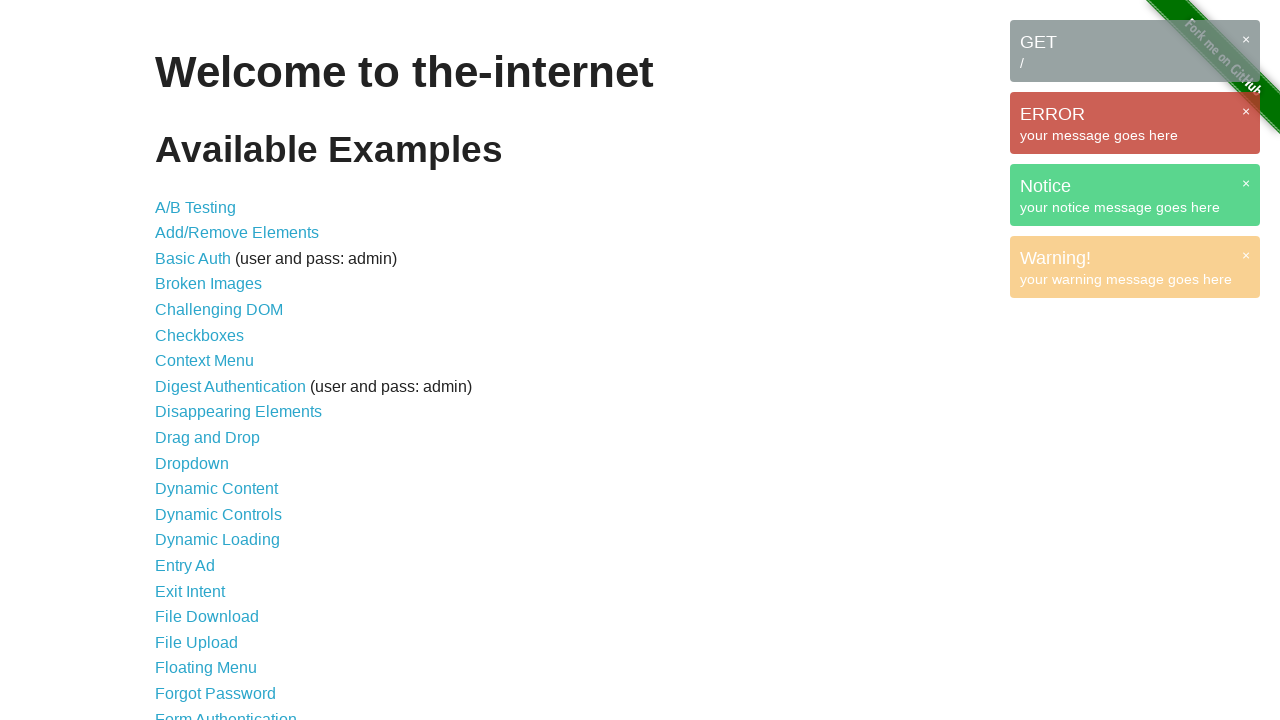

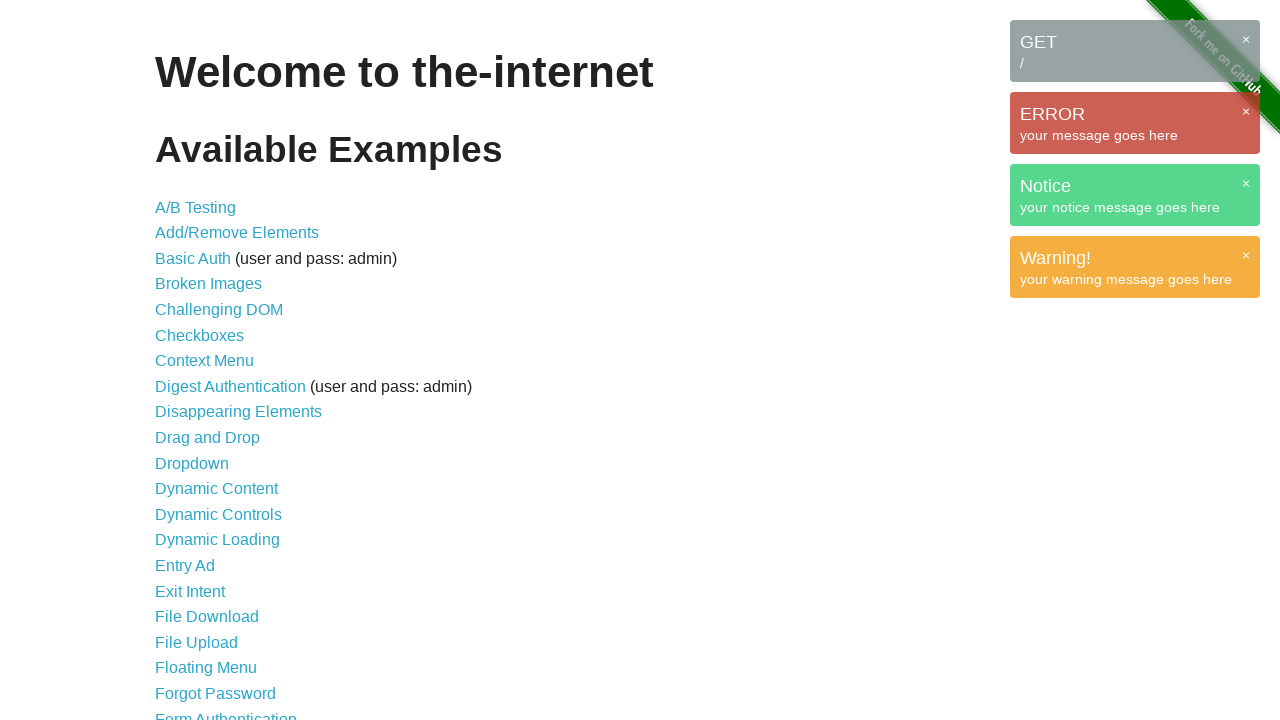